Tests radio button functionality by checking the female radio button's state and selecting it if not already selected, then verifies that links are present on the page

Starting URL: https://syntaxprojects.com/basic-radiobutton-demo.php

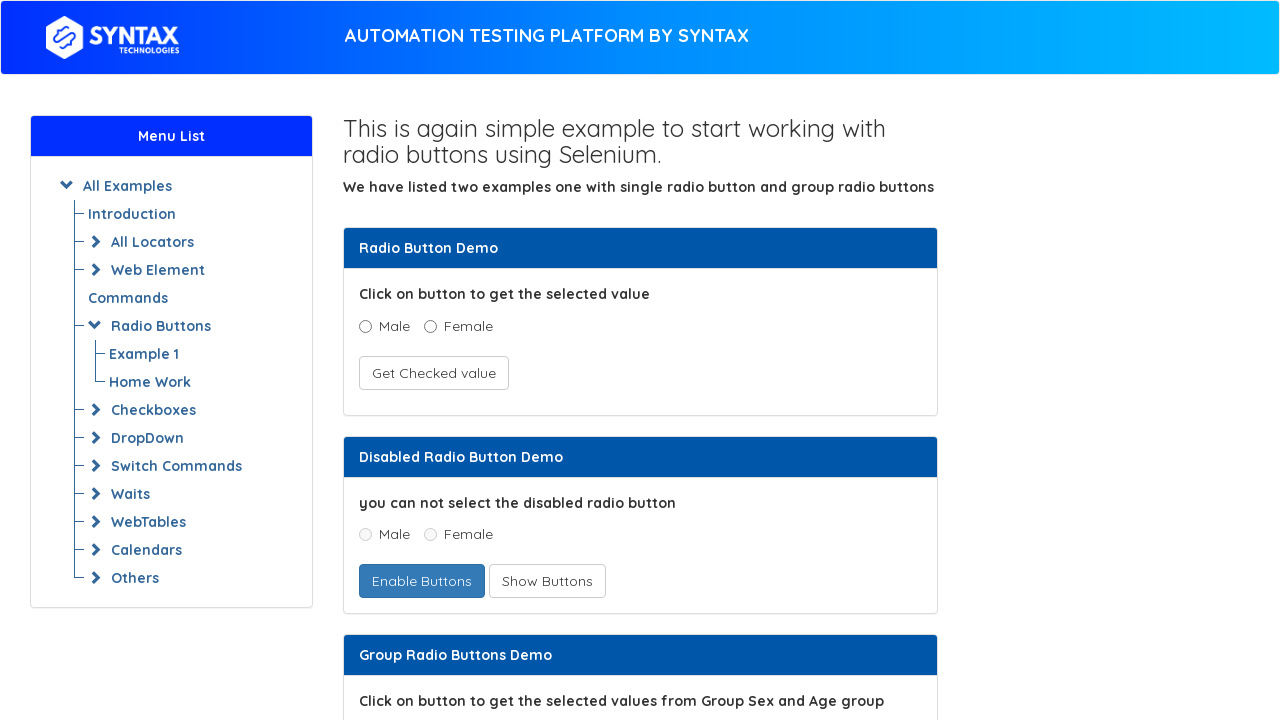

Located the female radio button
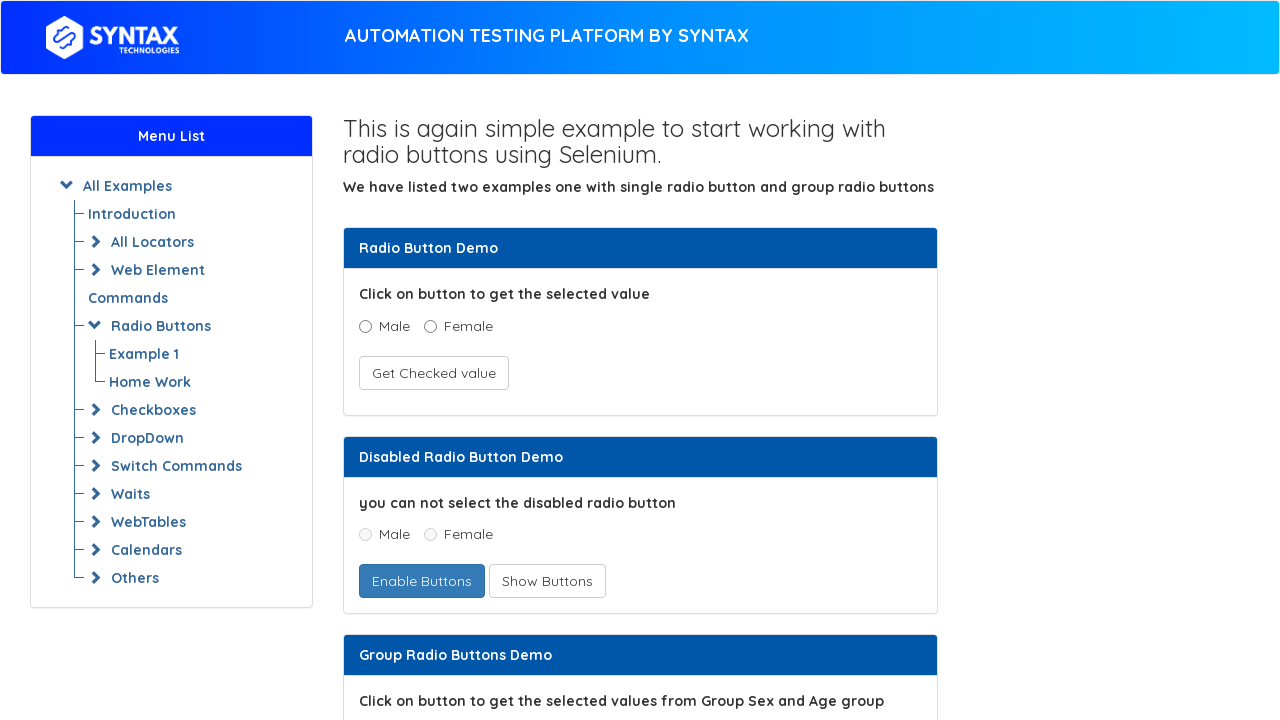

Verified female radio button is not checked
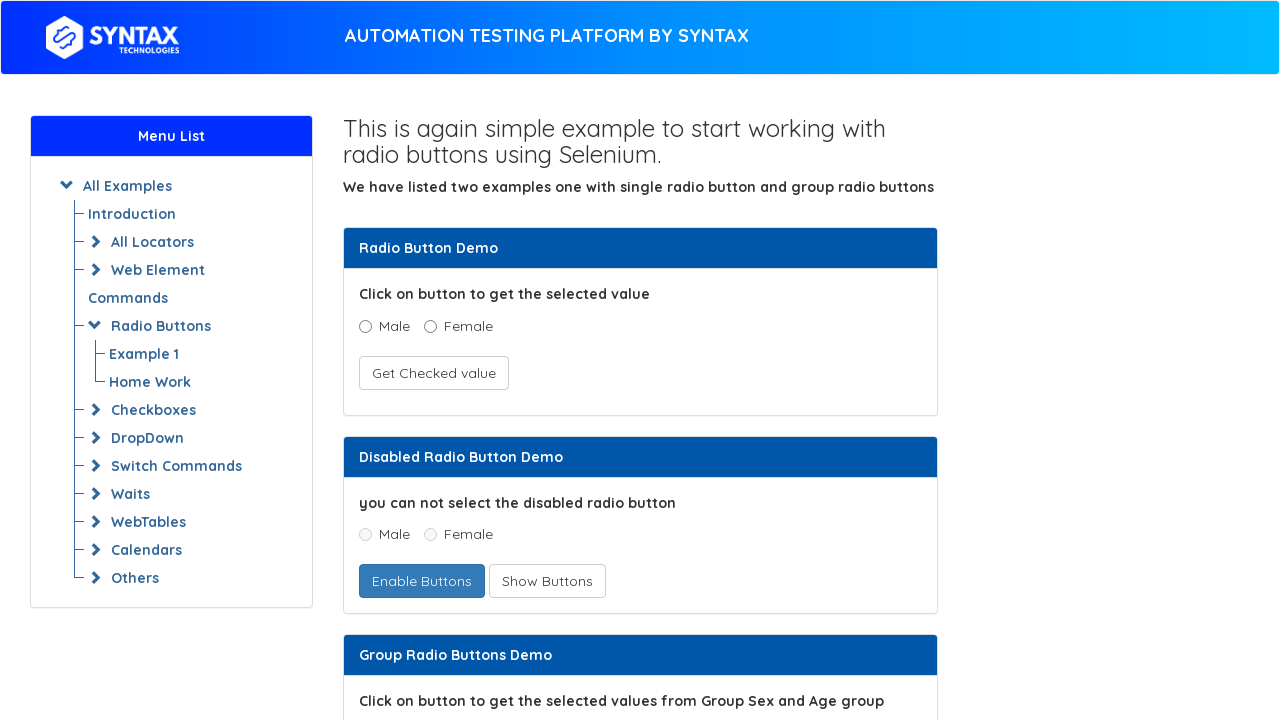

Clicked female radio button to select it at (430, 326) on input[name='optradio'][value='Female']
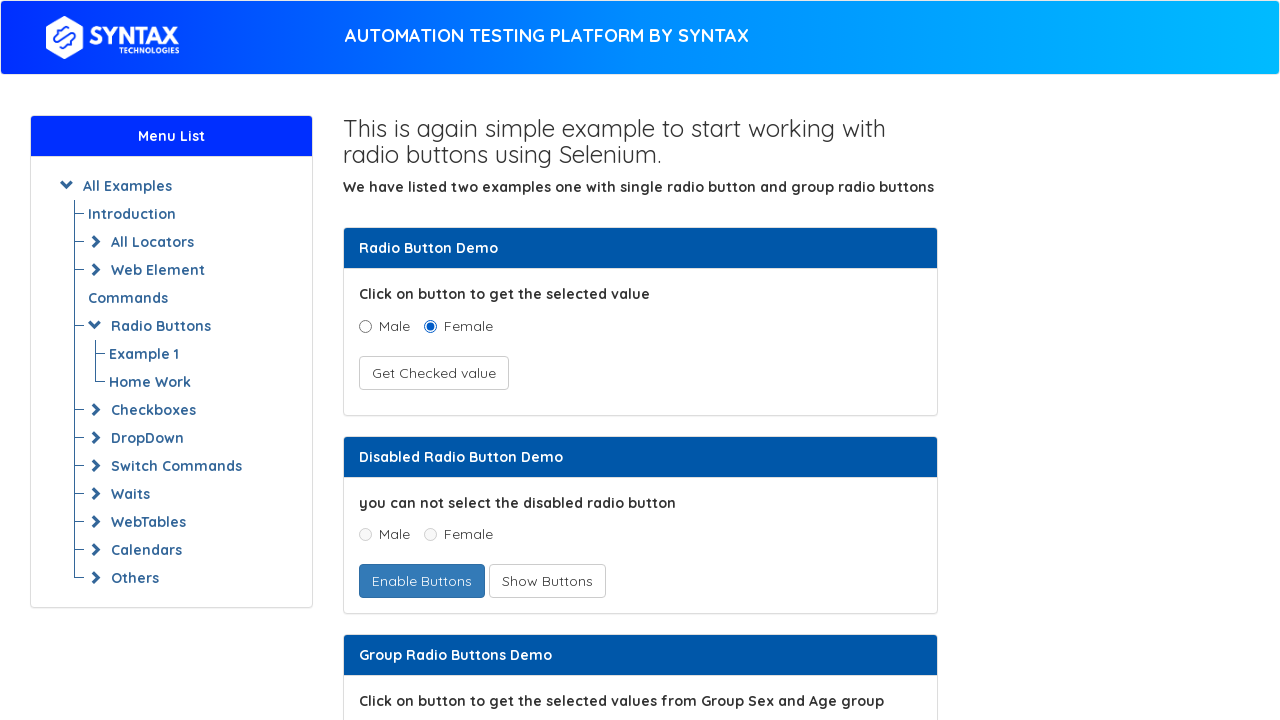

Verified that links are present on the page
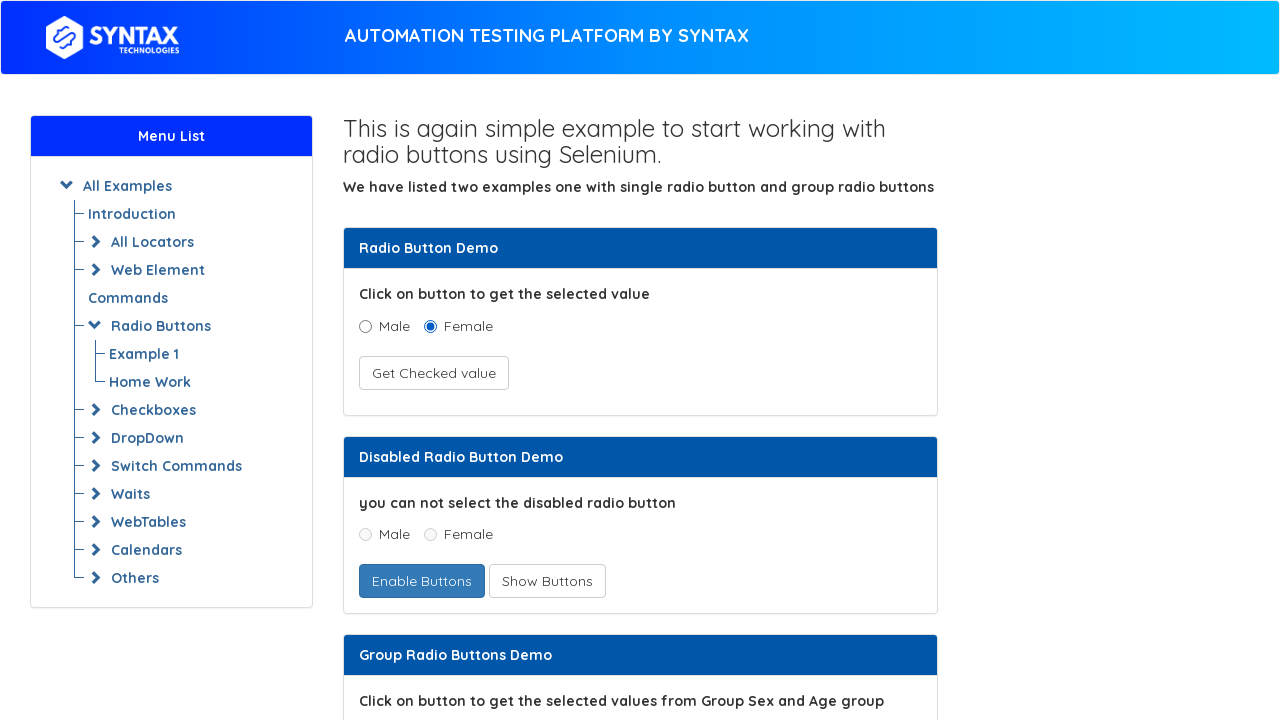

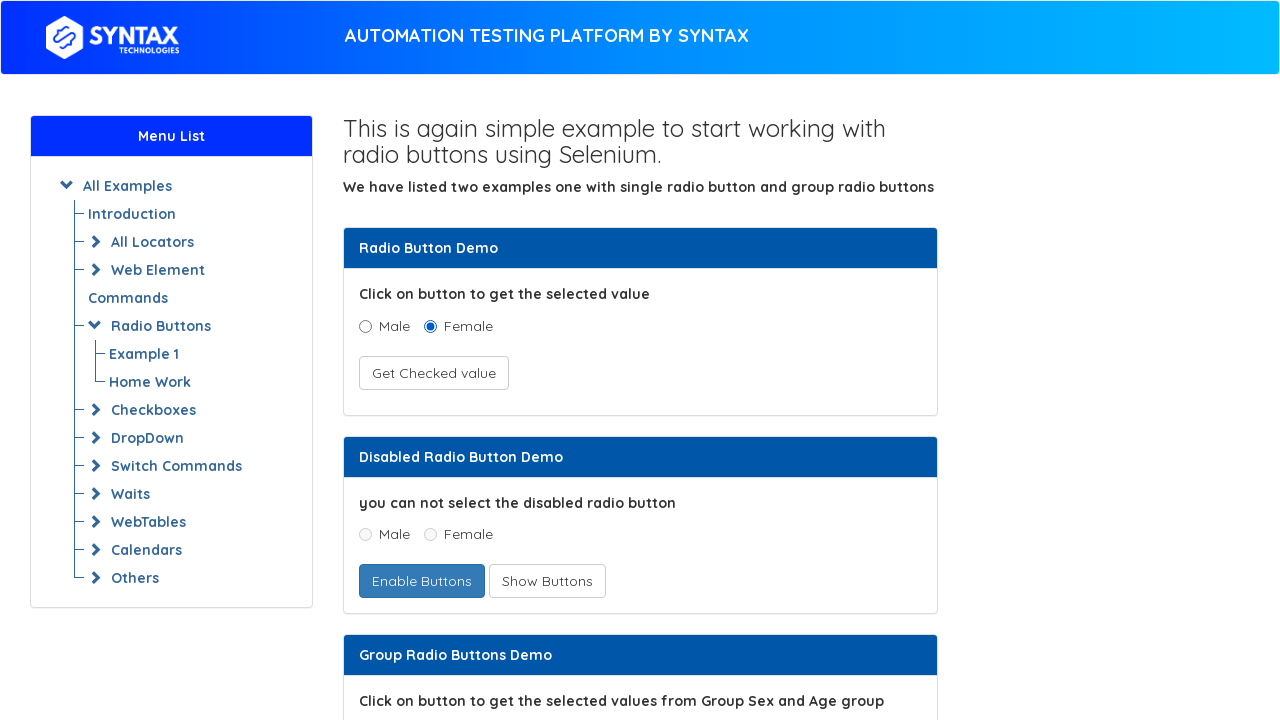